Tests sorting the "Due" column in ascending order by clicking the column header and verifying the values are sorted correctly.

Starting URL: http://the-internet.herokuapp.com/tables

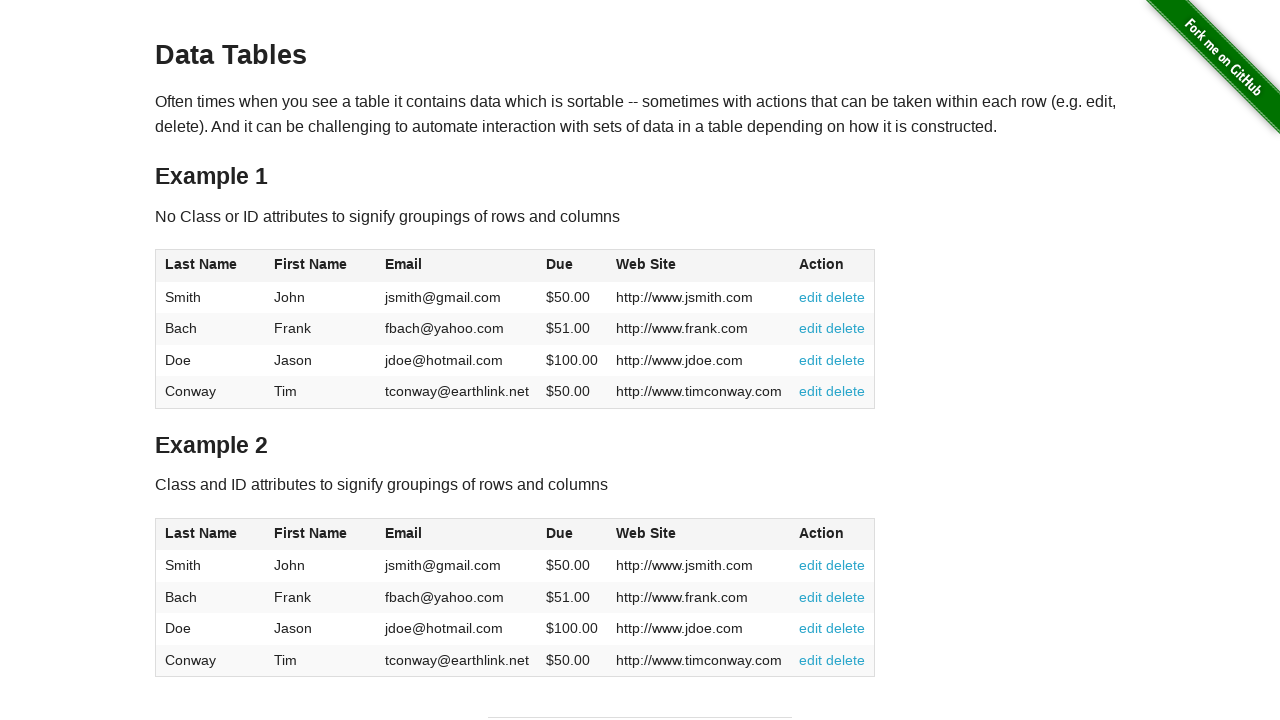

Clicked the Due column header to sort ascending at (572, 266) on #table1 thead tr th:nth-of-type(4)
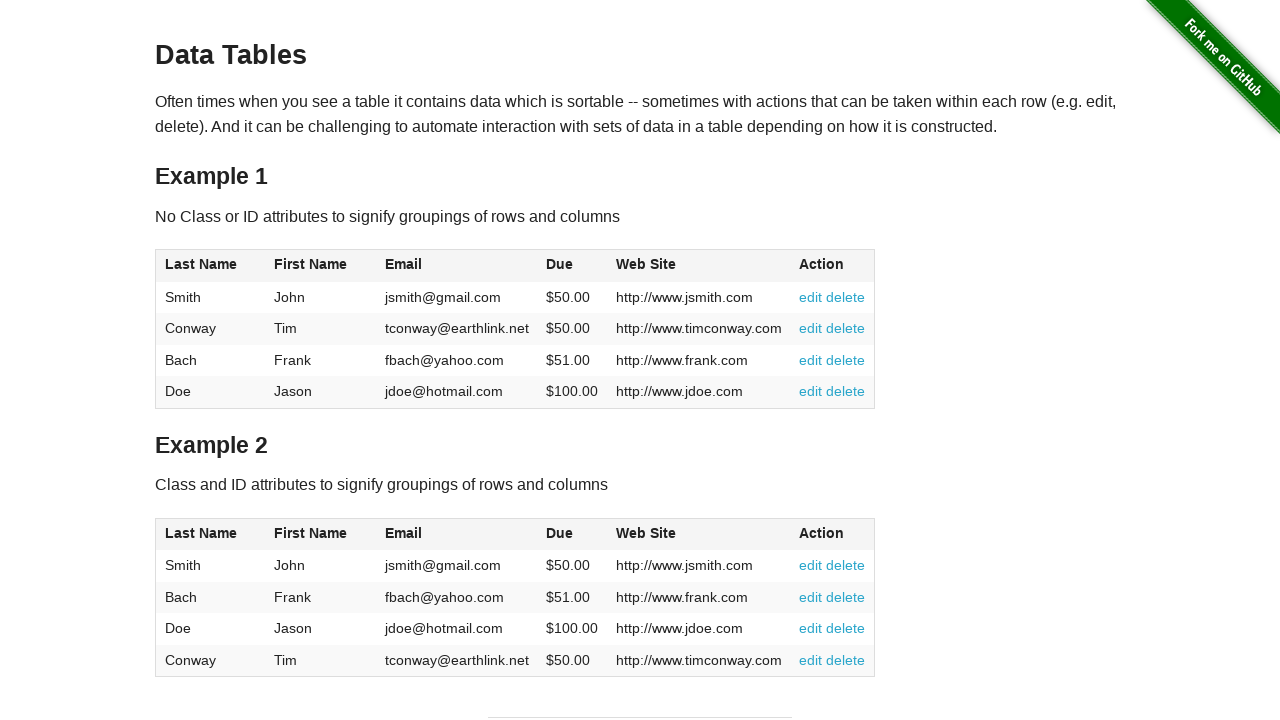

Verified Due column values are loaded and sorted
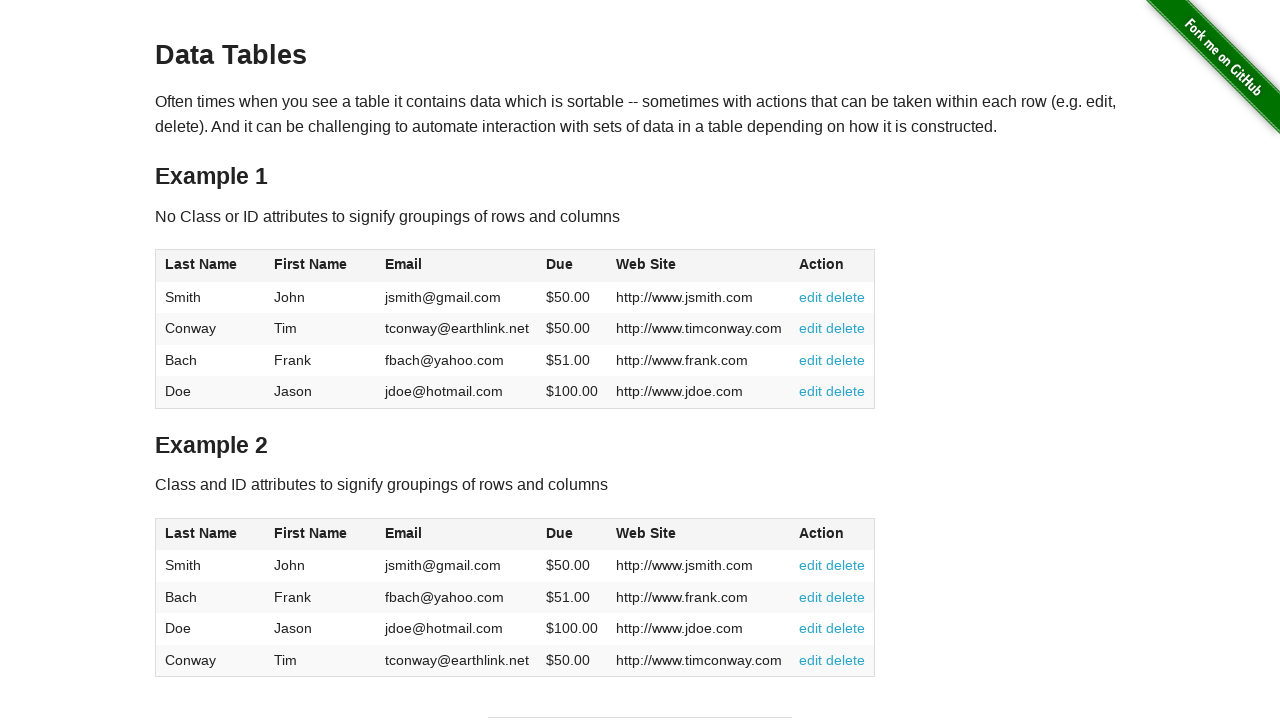

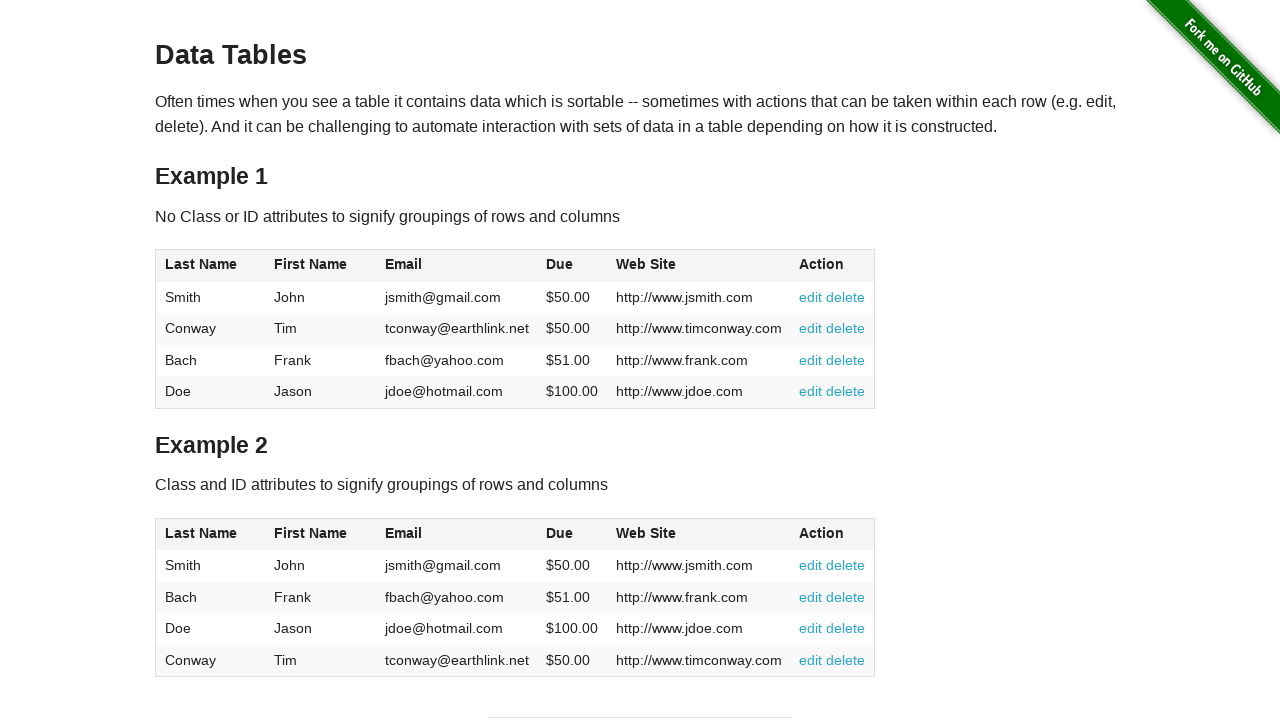